Tests filtering to display only active (uncompleted) todo items

Starting URL: https://demo.playwright.dev/todomvc

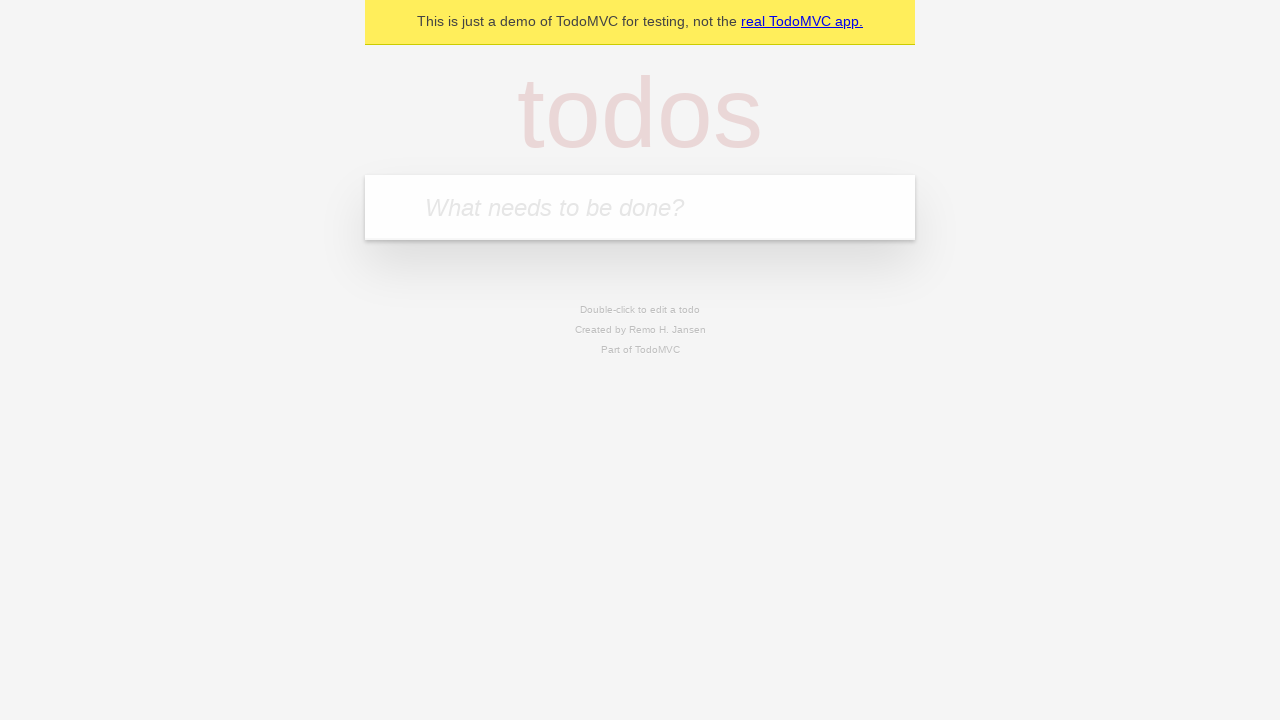

Filled todo input with 'buy some cheese' on internal:attr=[placeholder="What needs to be done?"i]
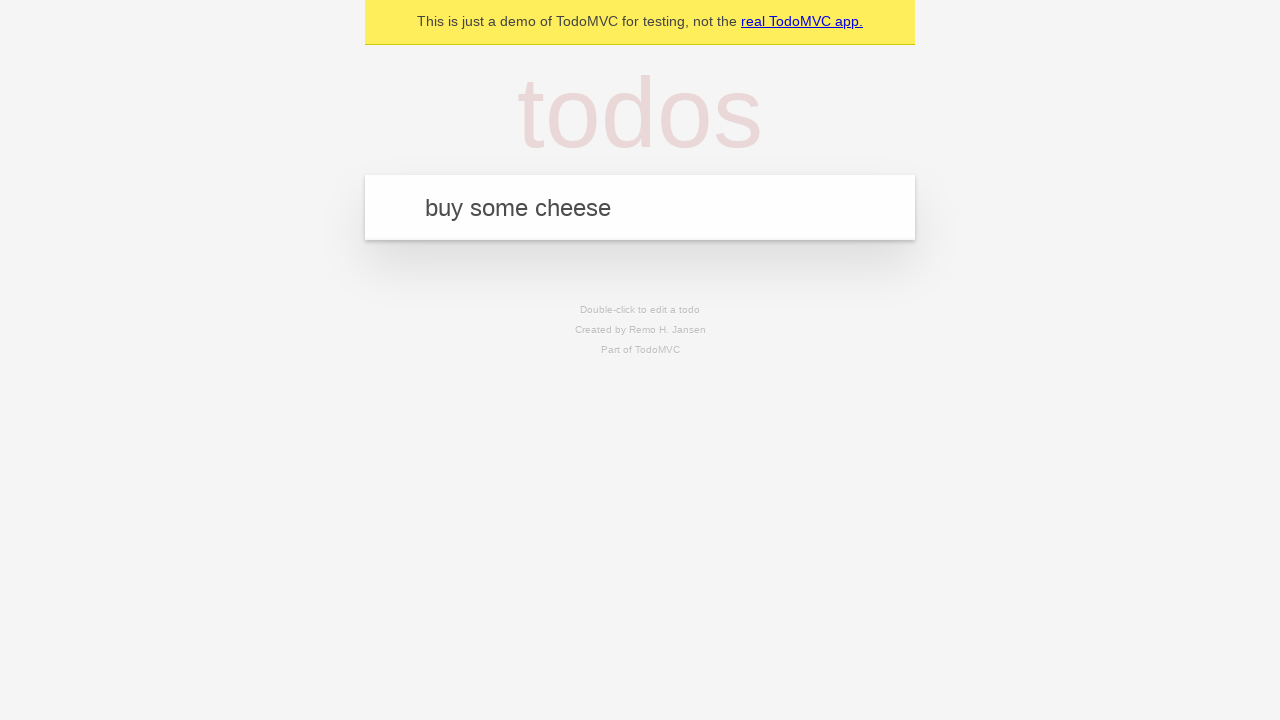

Pressed Enter to add first todo item on internal:attr=[placeholder="What needs to be done?"i]
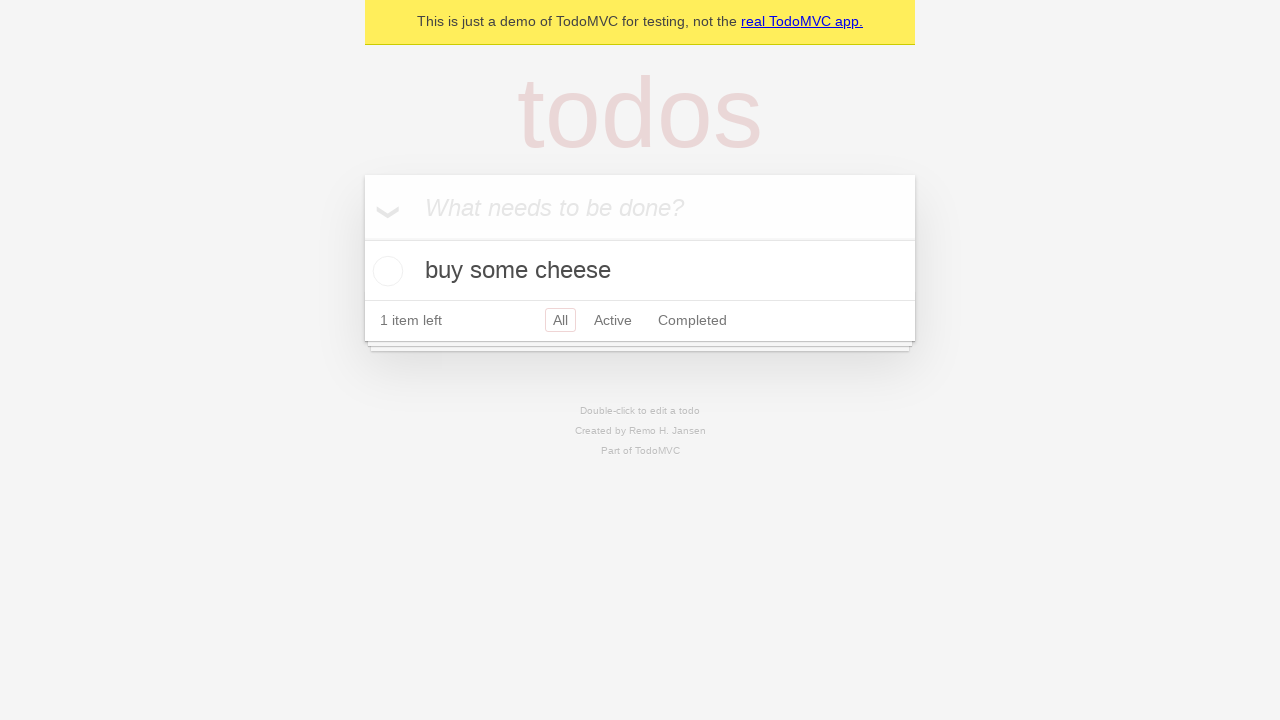

Filled todo input with 'feed the cat' on internal:attr=[placeholder="What needs to be done?"i]
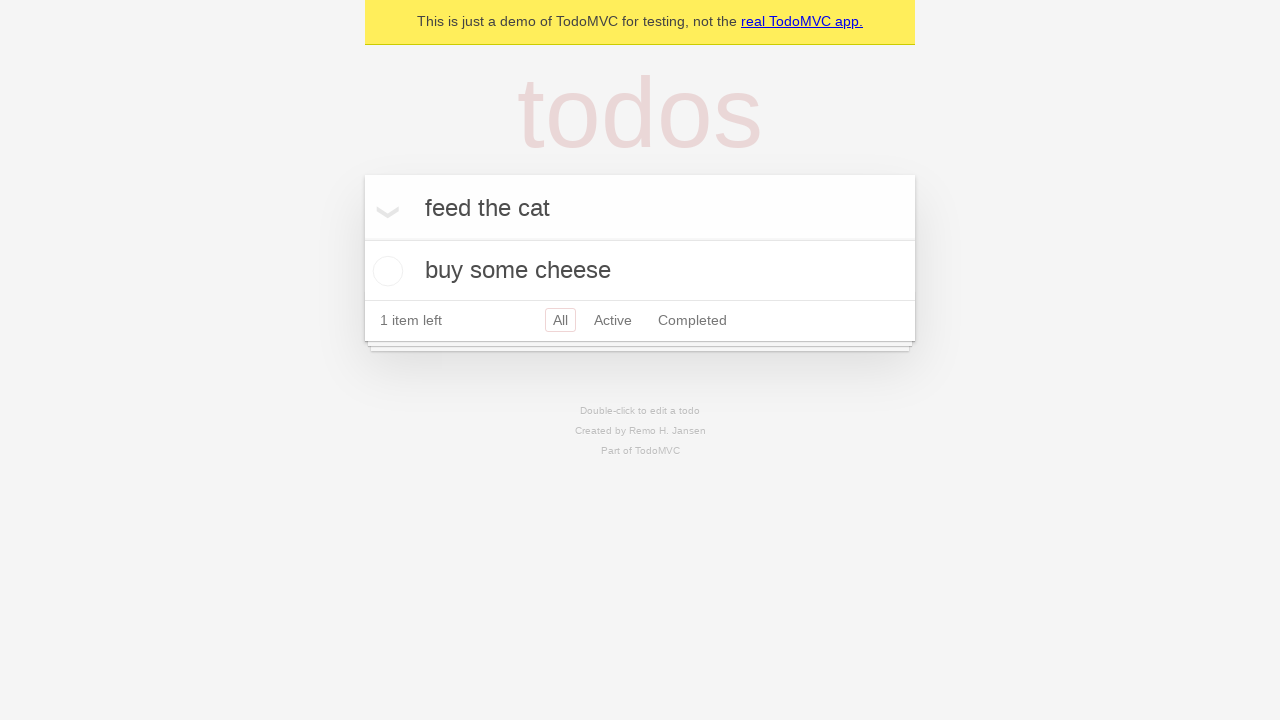

Pressed Enter to add second todo item on internal:attr=[placeholder="What needs to be done?"i]
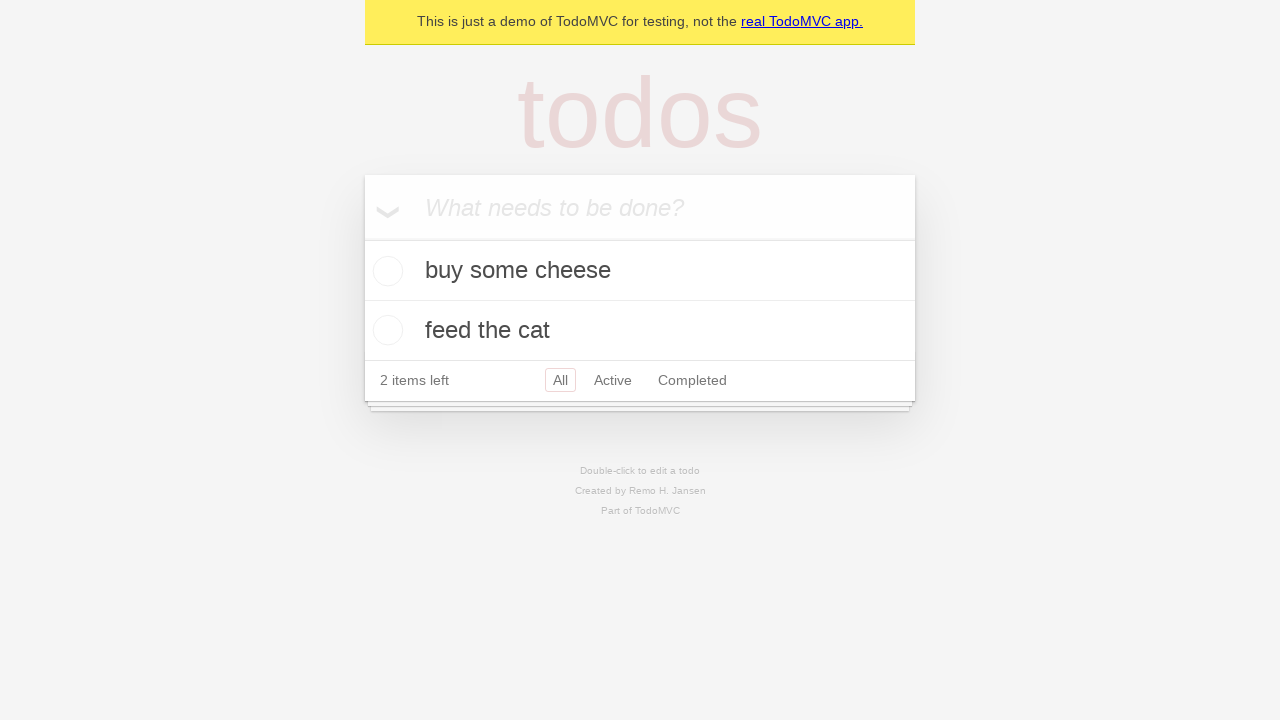

Filled todo input with 'book a doctors appointment' on internal:attr=[placeholder="What needs to be done?"i]
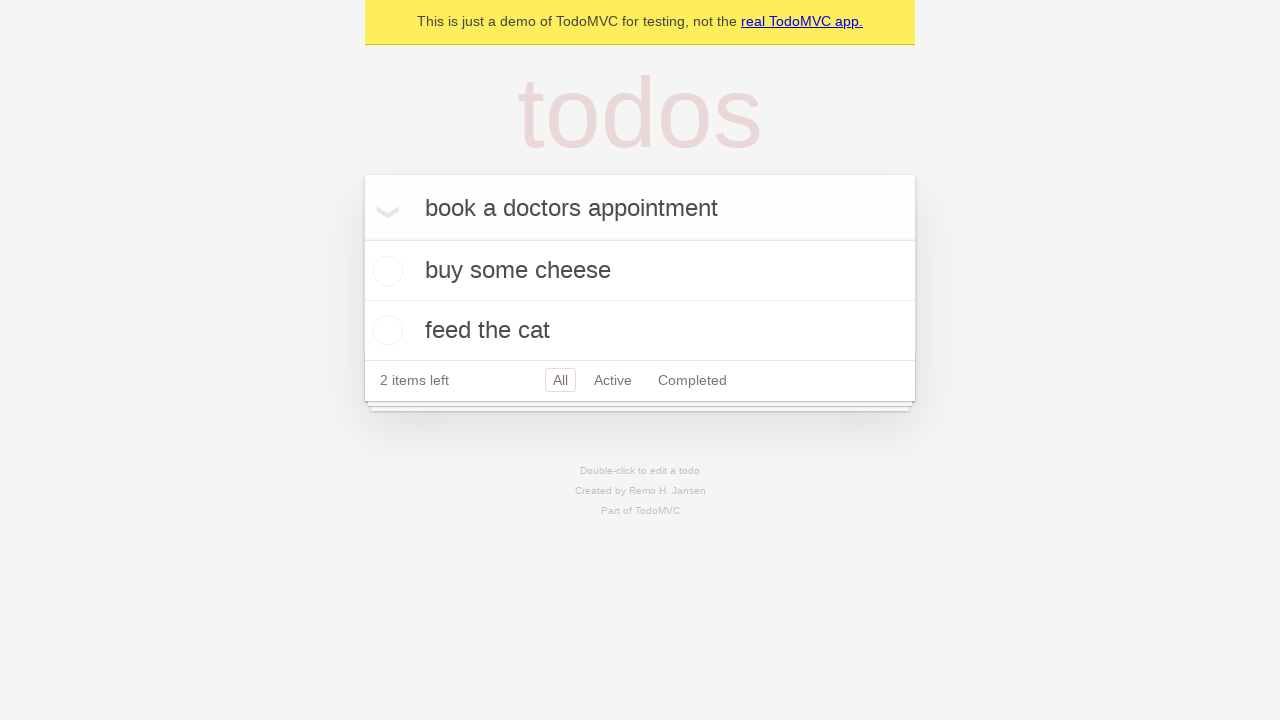

Pressed Enter to add third todo item on internal:attr=[placeholder="What needs to be done?"i]
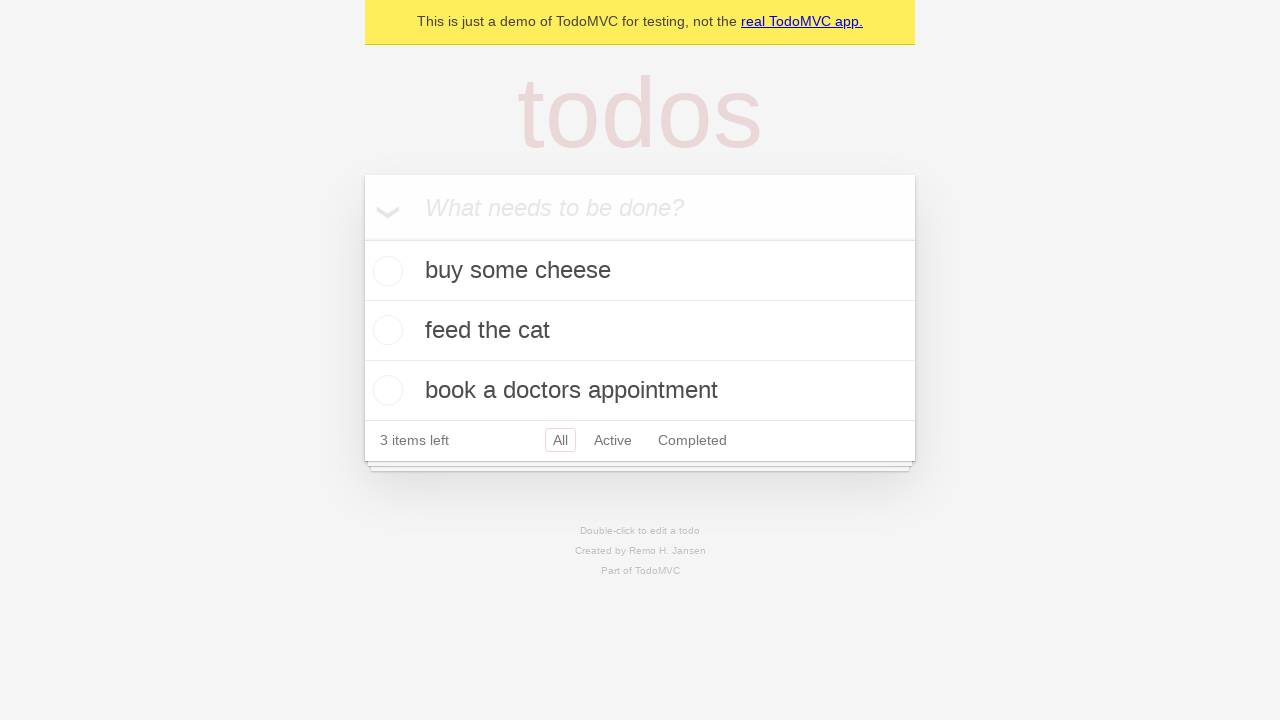

Checked the second todo item (feed the cat) at (385, 330) on internal:testid=[data-testid="todo-item"s] >> nth=1 >> internal:role=checkbox
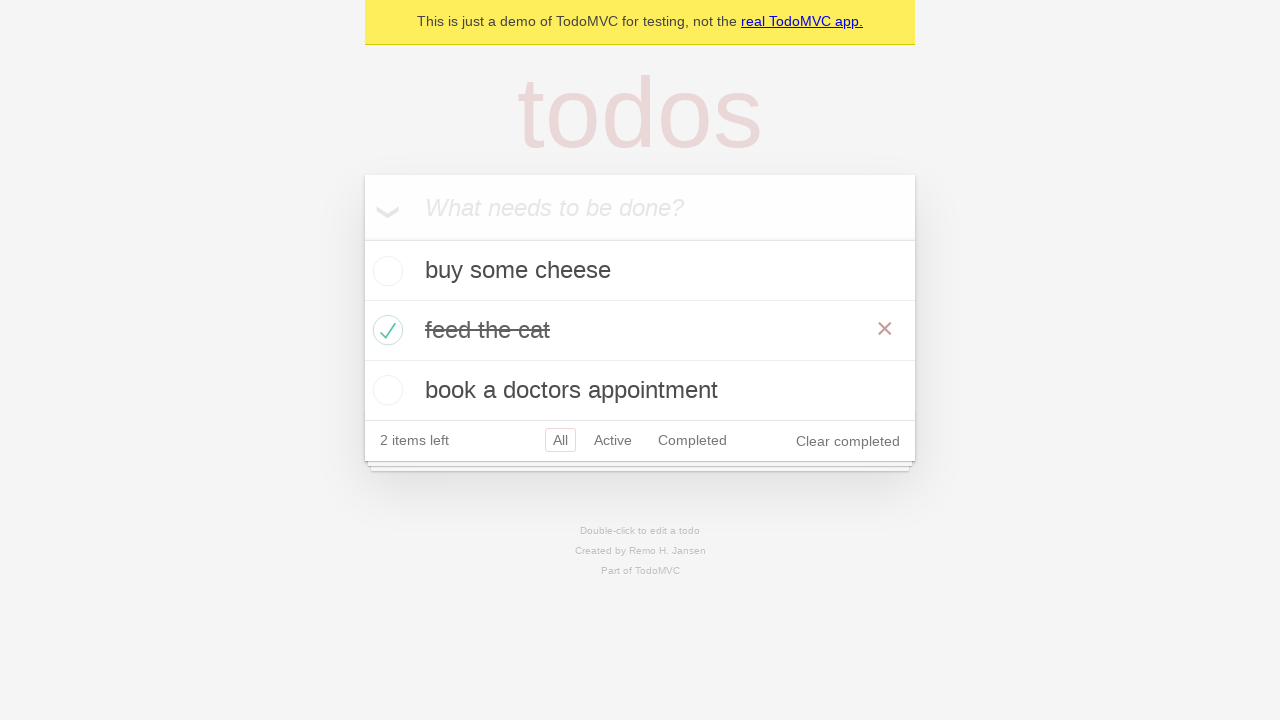

Clicked Active filter to display only uncompleted items at (613, 440) on internal:role=link[name="Active"i]
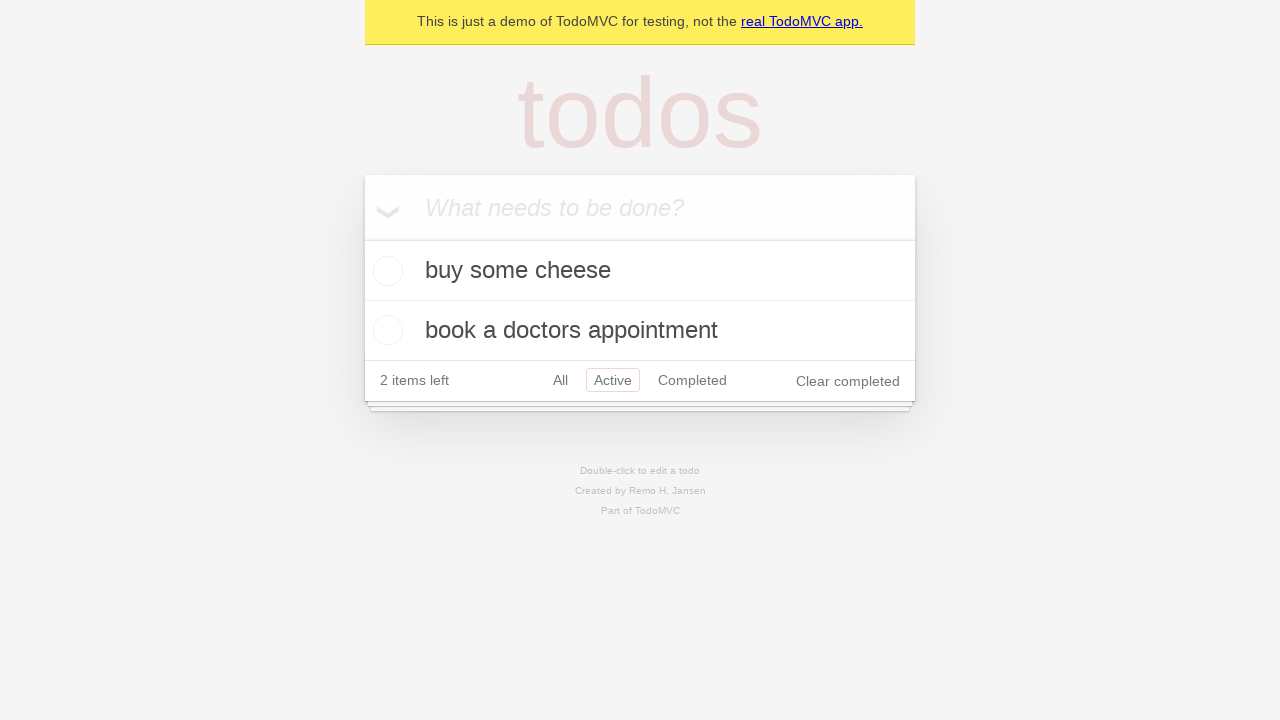

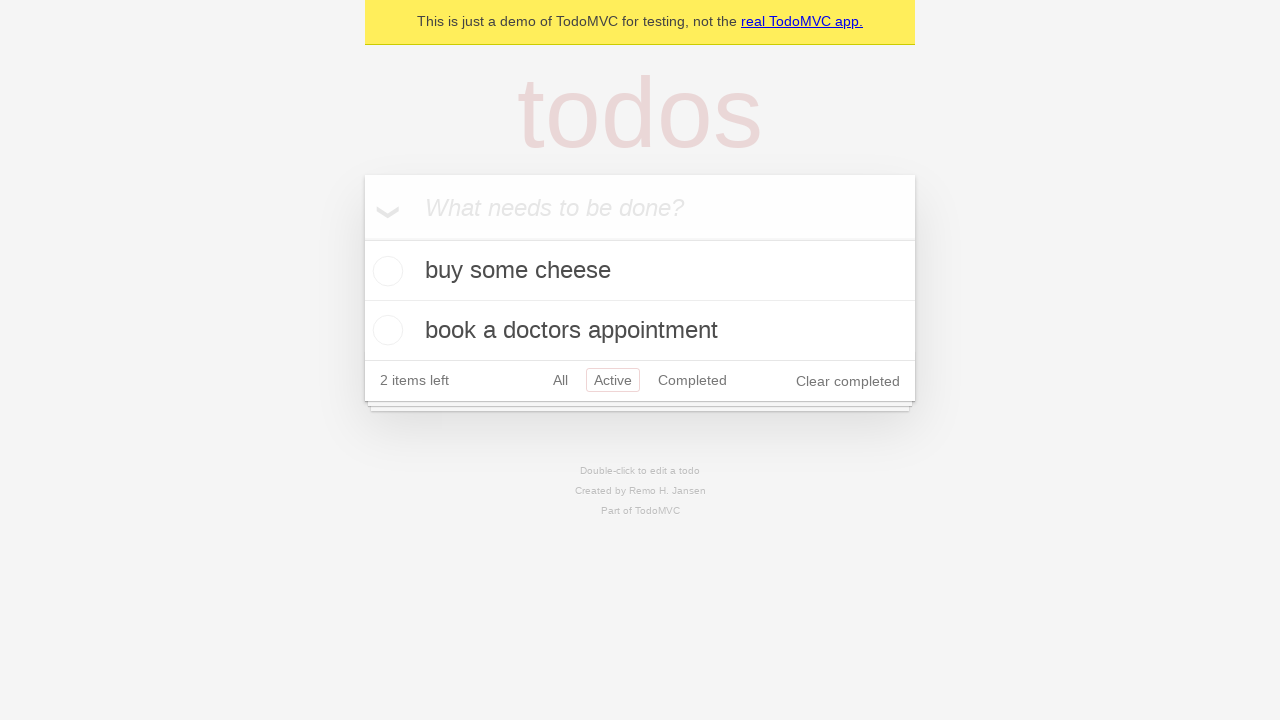